Tests calculator subtraction functionality by clicking 8 - 4 and verifying the result equals 4

Starting URL: https://testpages.eviltester.com/styled/apps/calculator.html

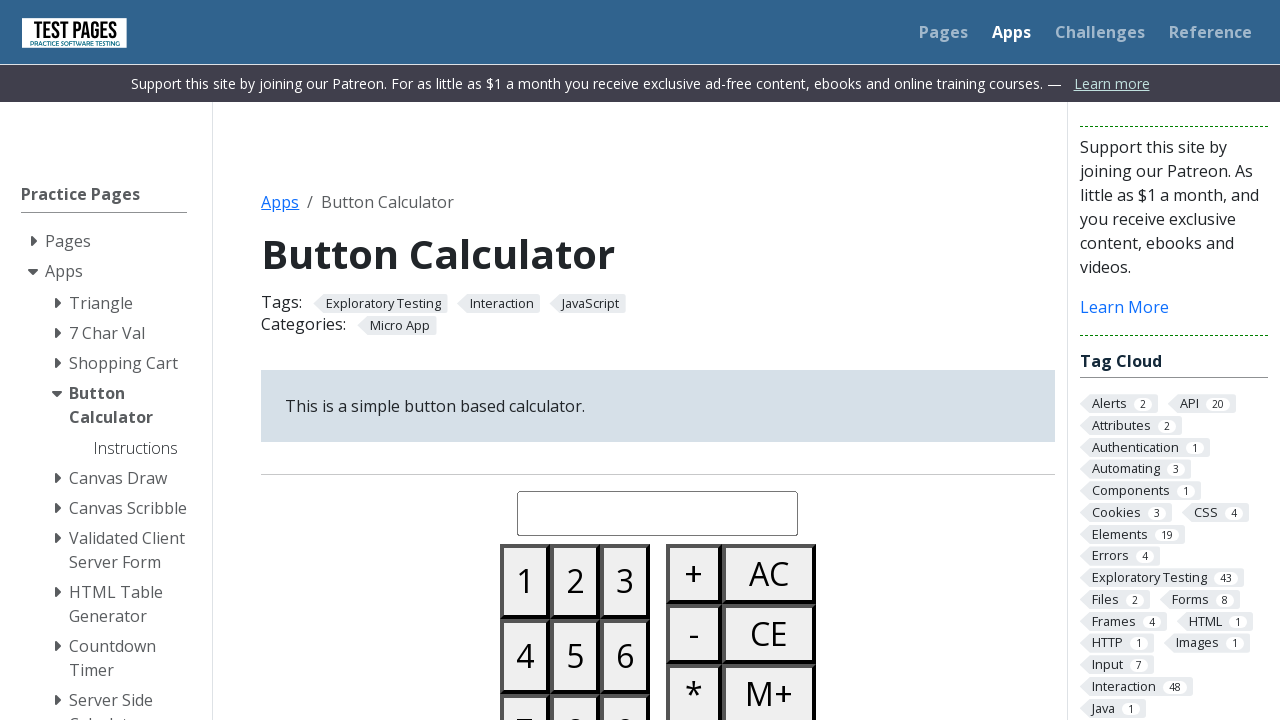

Clicked button 8 at (575, 683) on #button08
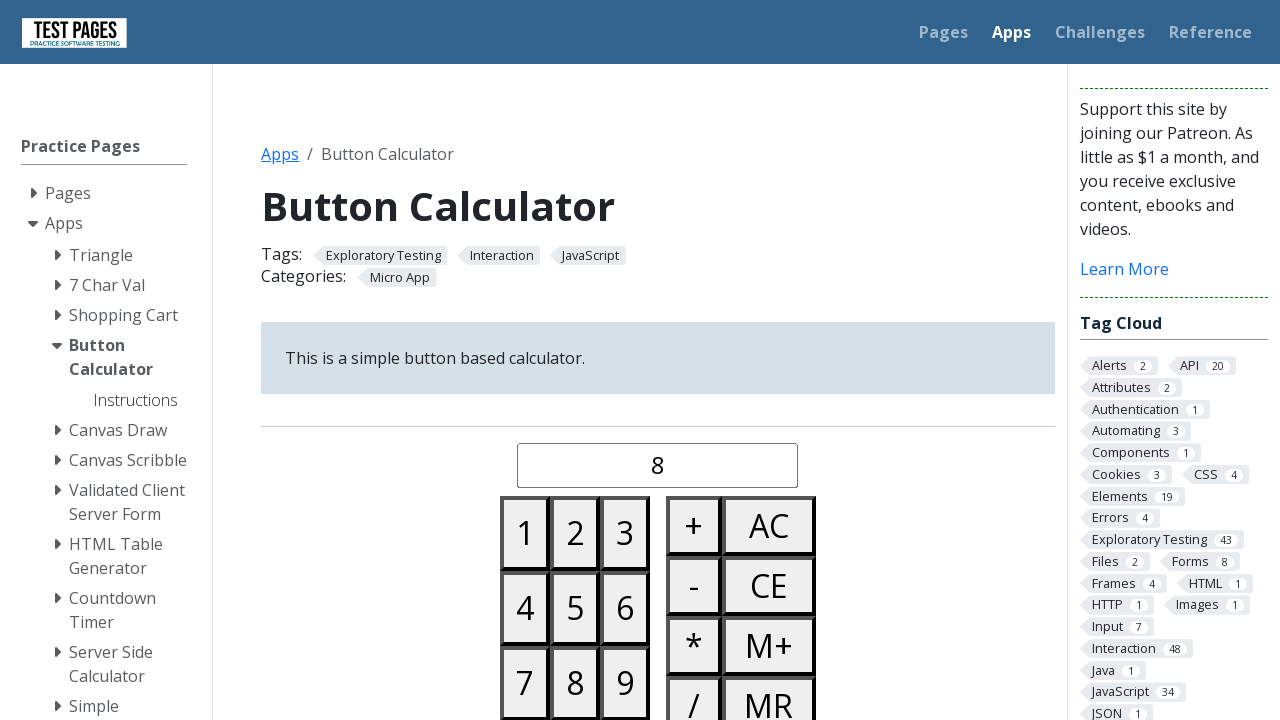

Clicked minus button at (694, 586) on #buttonminus
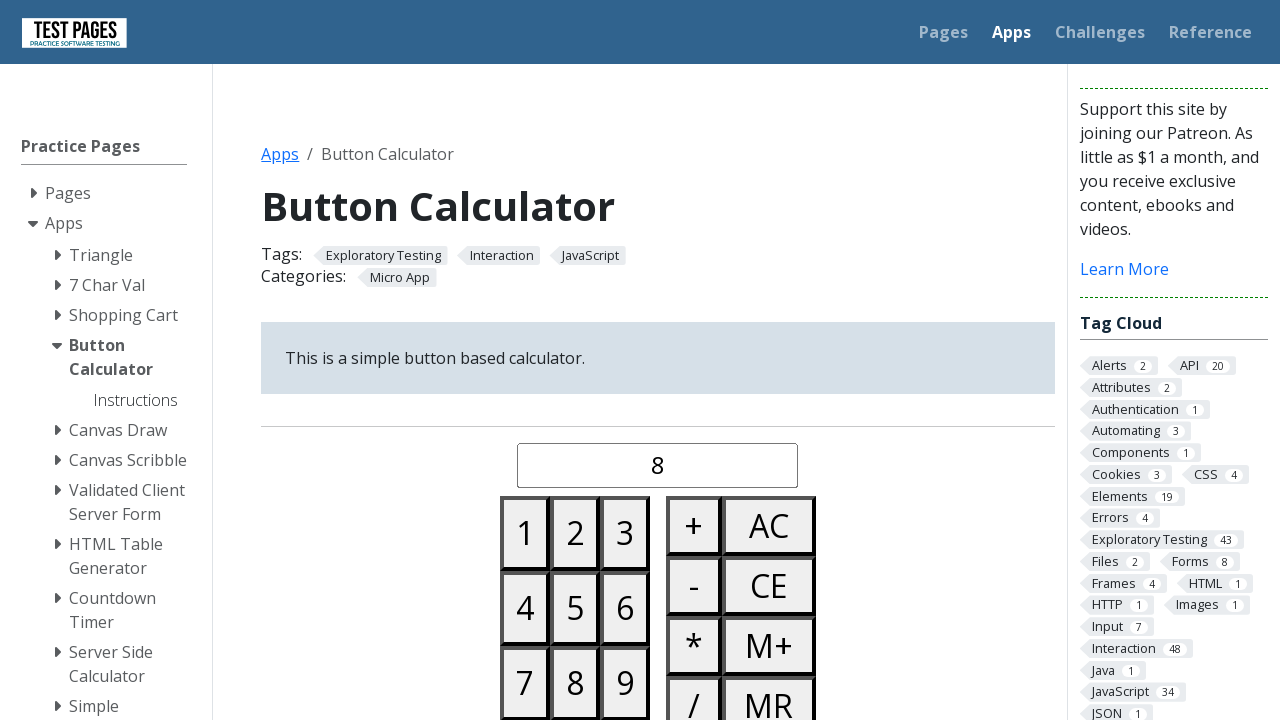

Clicked button 4 at (525, 608) on #button04
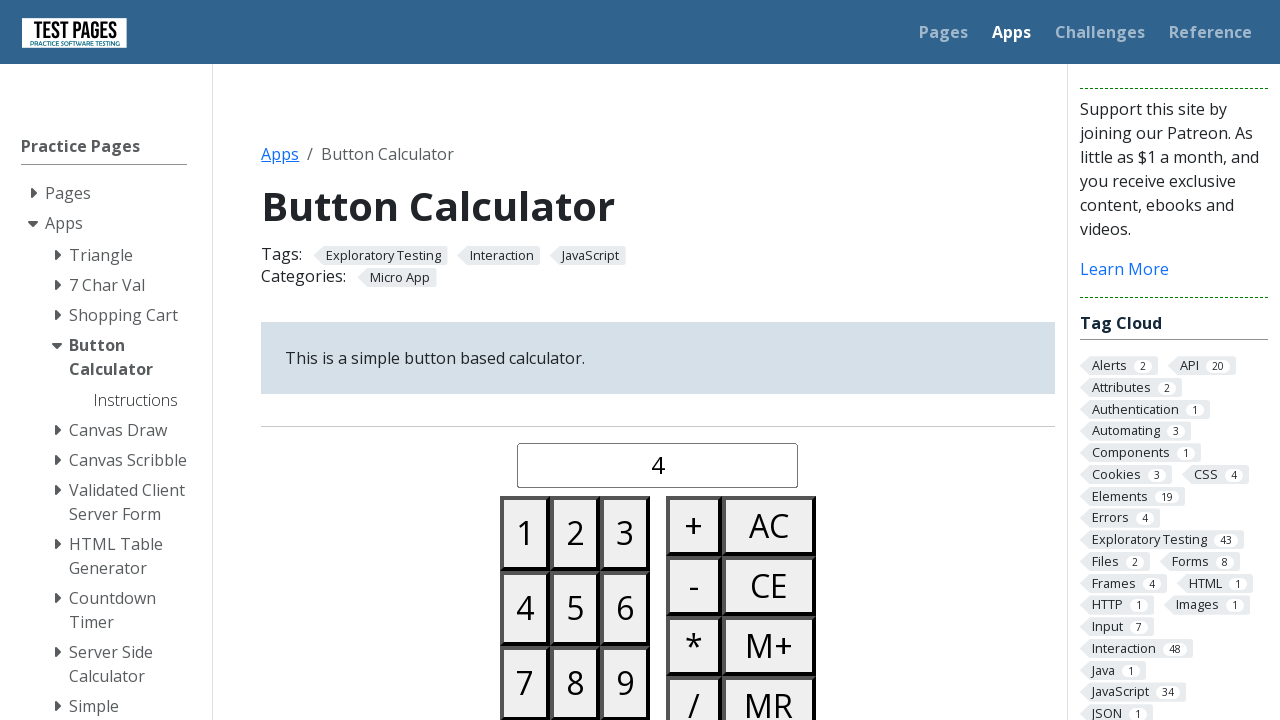

Clicked equals button at (694, 360) on #buttonequals
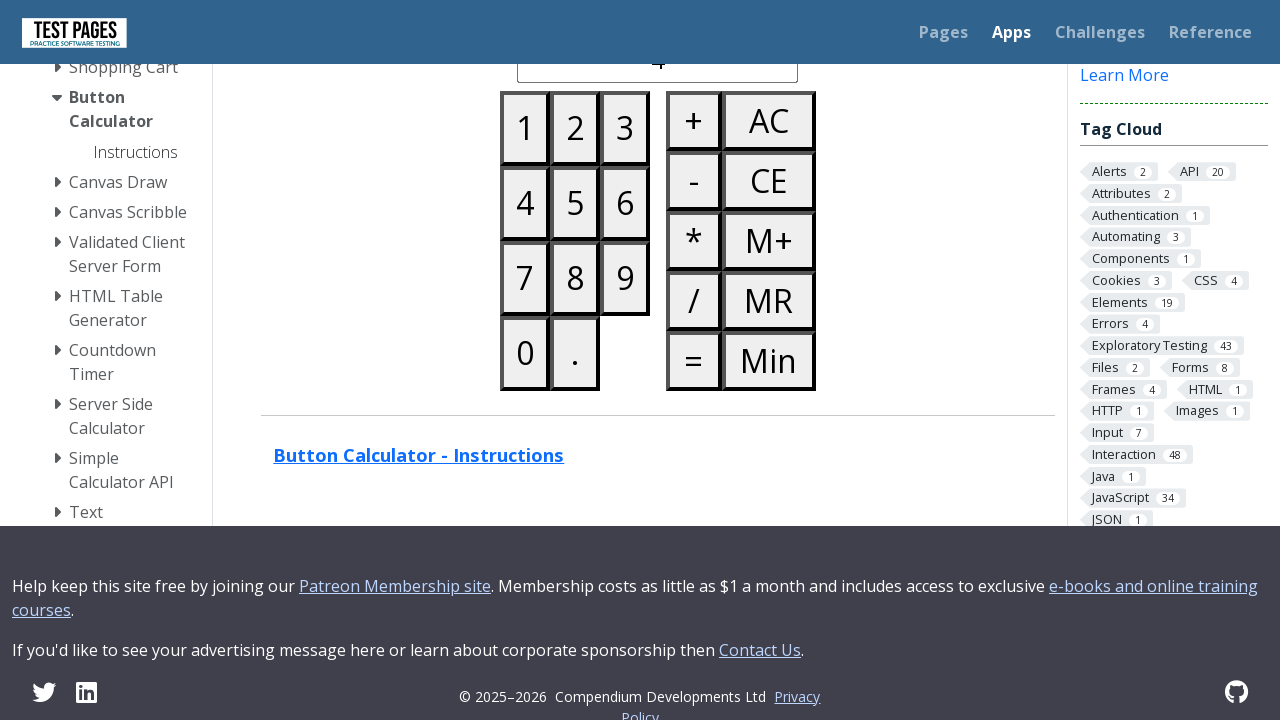

Result display loaded after calculation 8 - 4
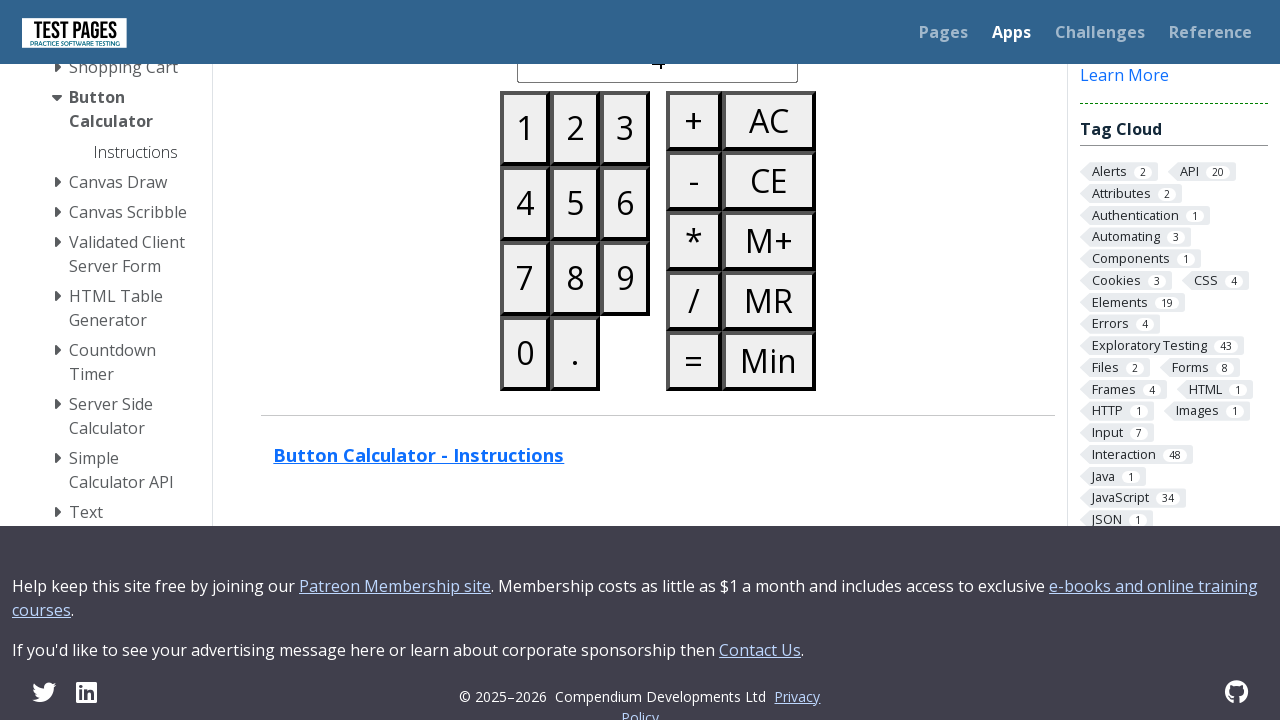

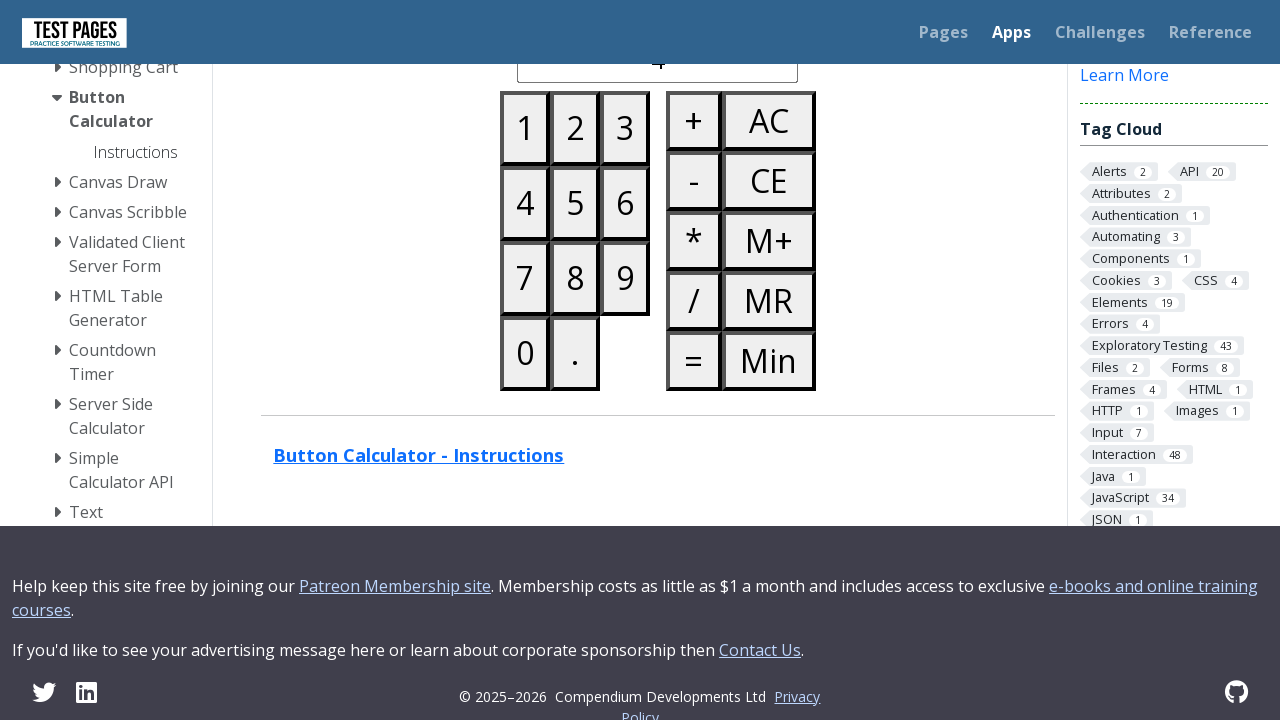